Tests TodoMVC CRUD workflow: adds multiple todos, edits a todo, marks one complete and clears it, cancels an edit, and deletes a todo using hover and destroy button.

Starting URL: http://todomvc4tasj.herokuapp.com/

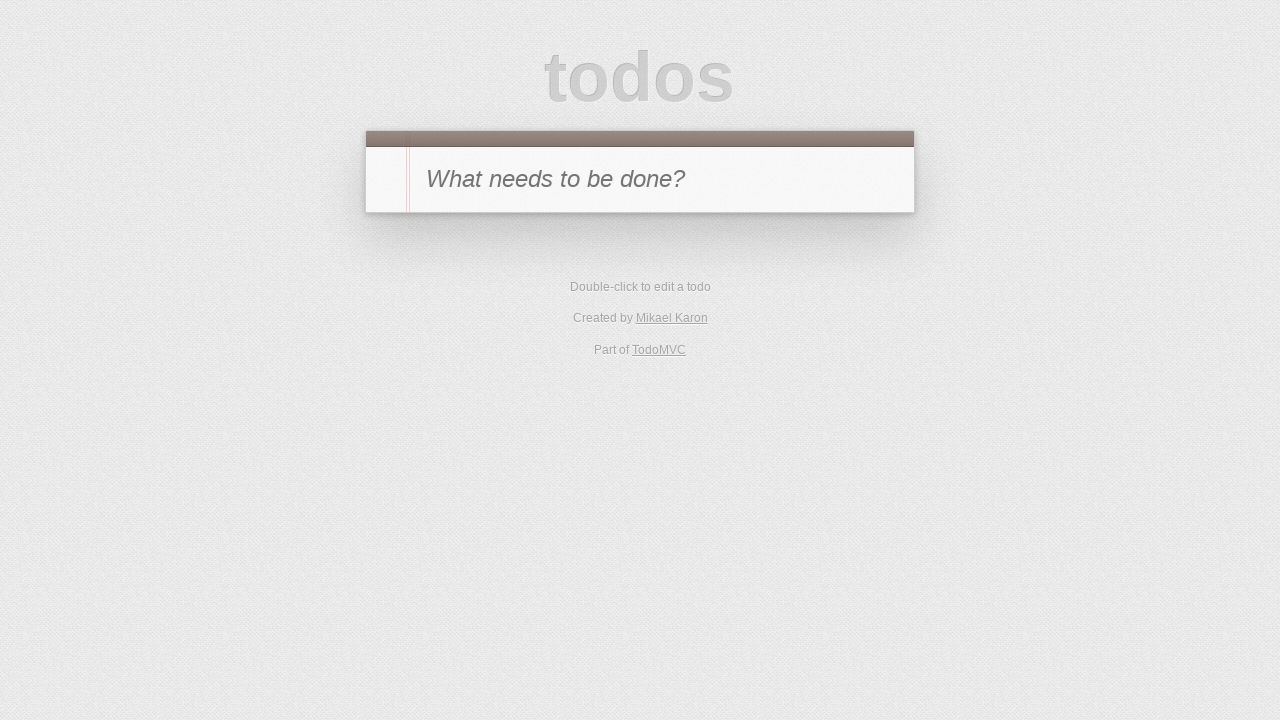

Waited for TodoMVC app to fully load
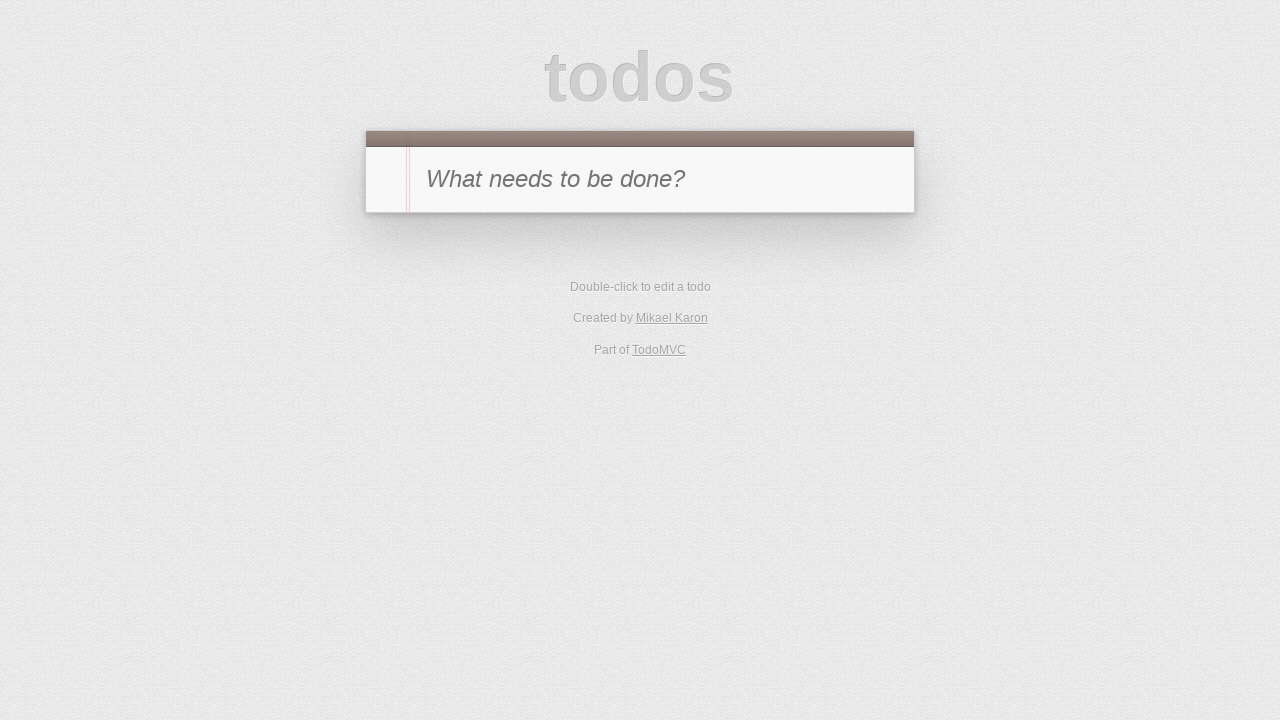

Filled new-todo input with 'a' on #new-todo
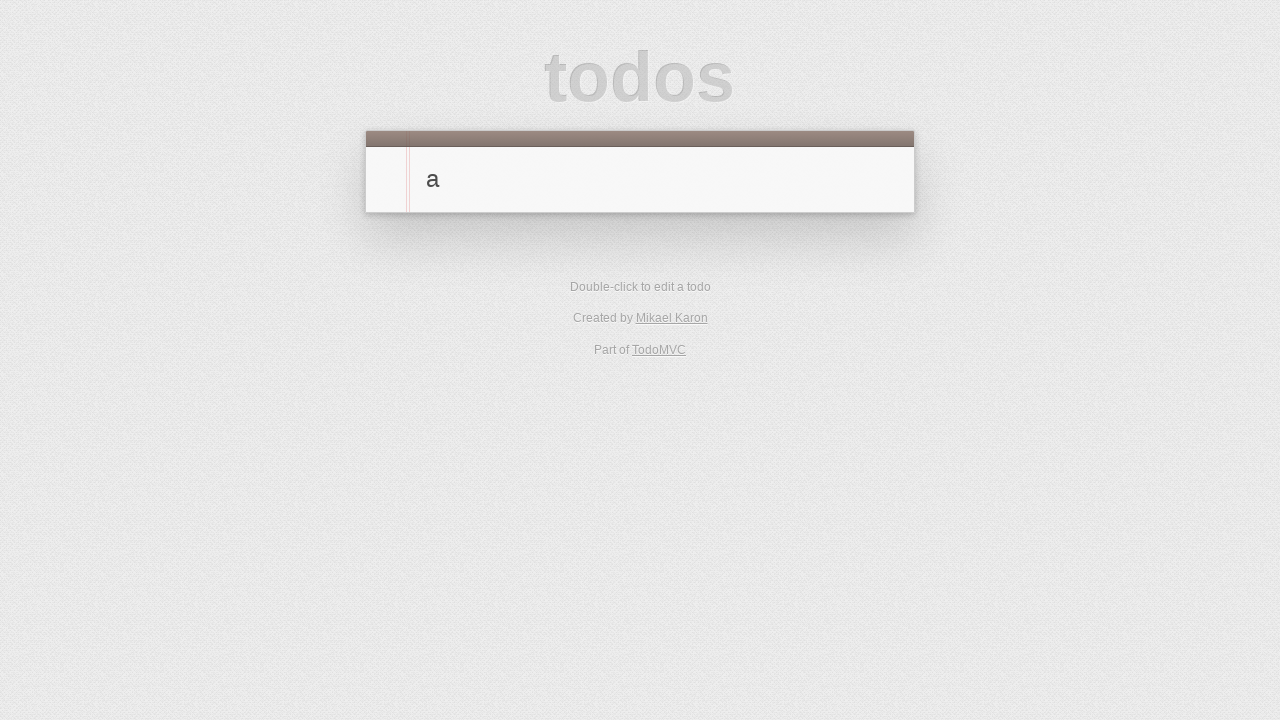

Pressed Enter to add todo 'a' on #new-todo
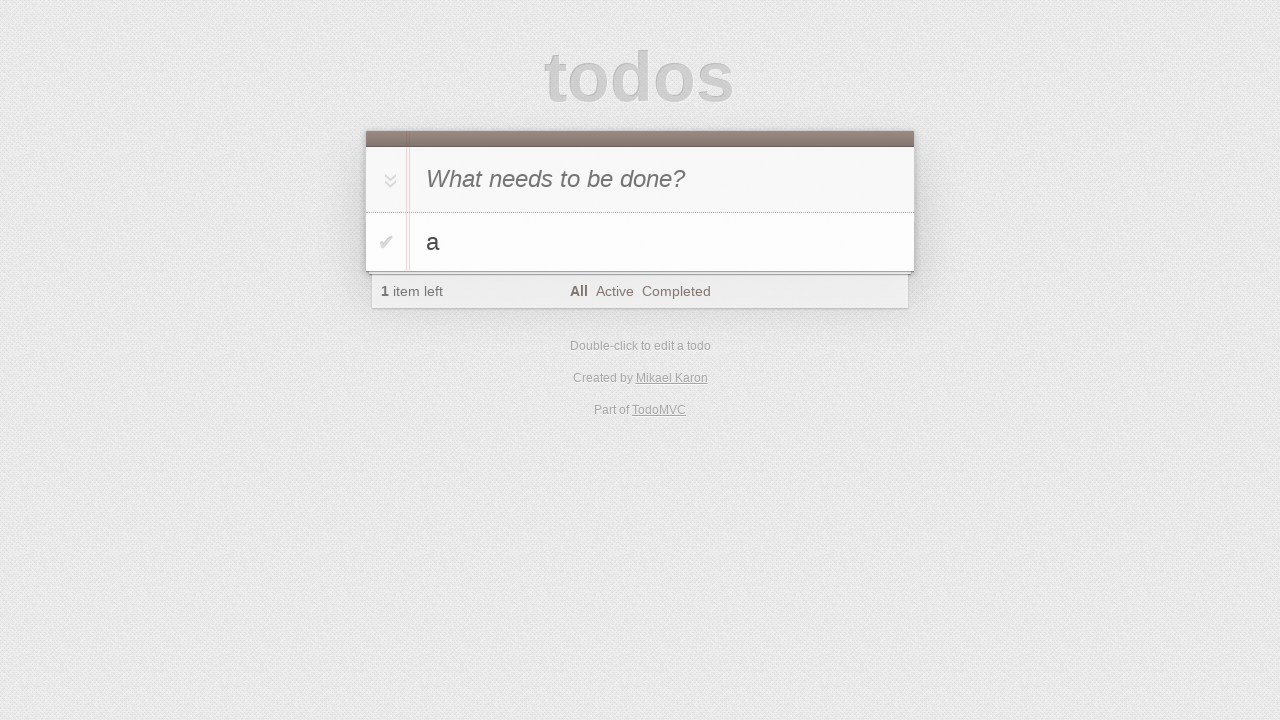

Filled new-todo input with 'b' on #new-todo
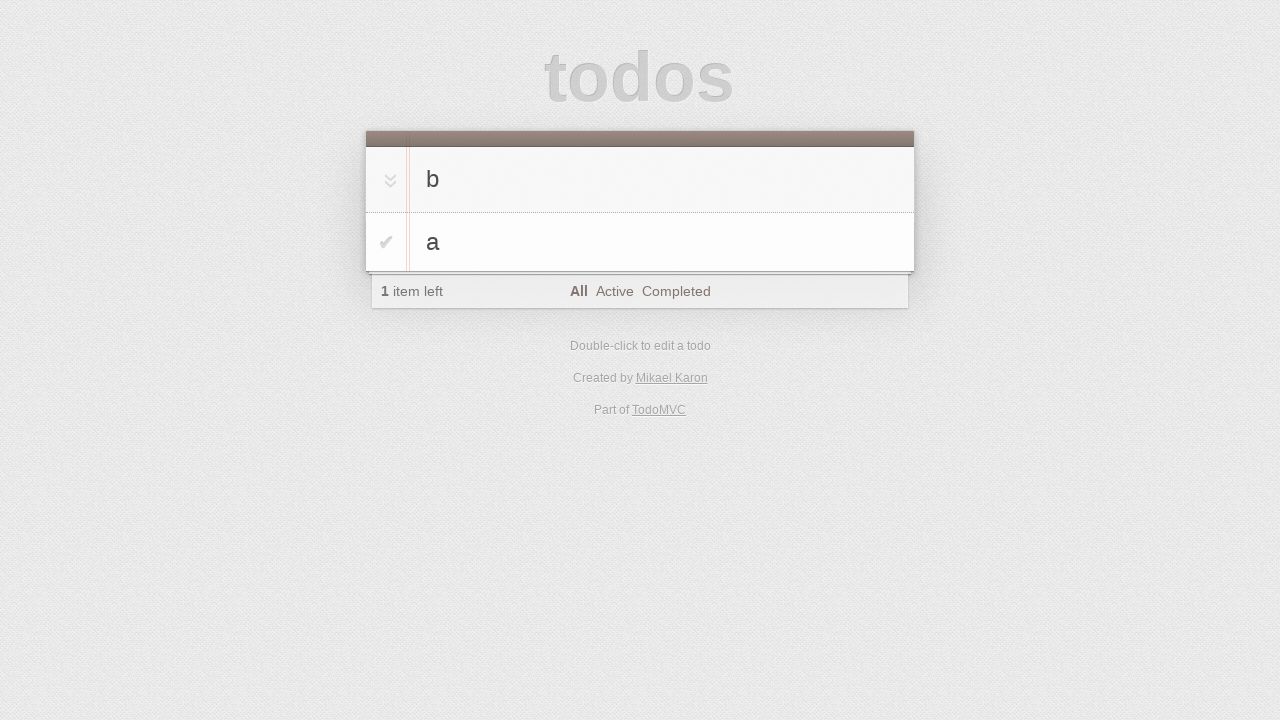

Pressed Enter to add todo 'b' on #new-todo
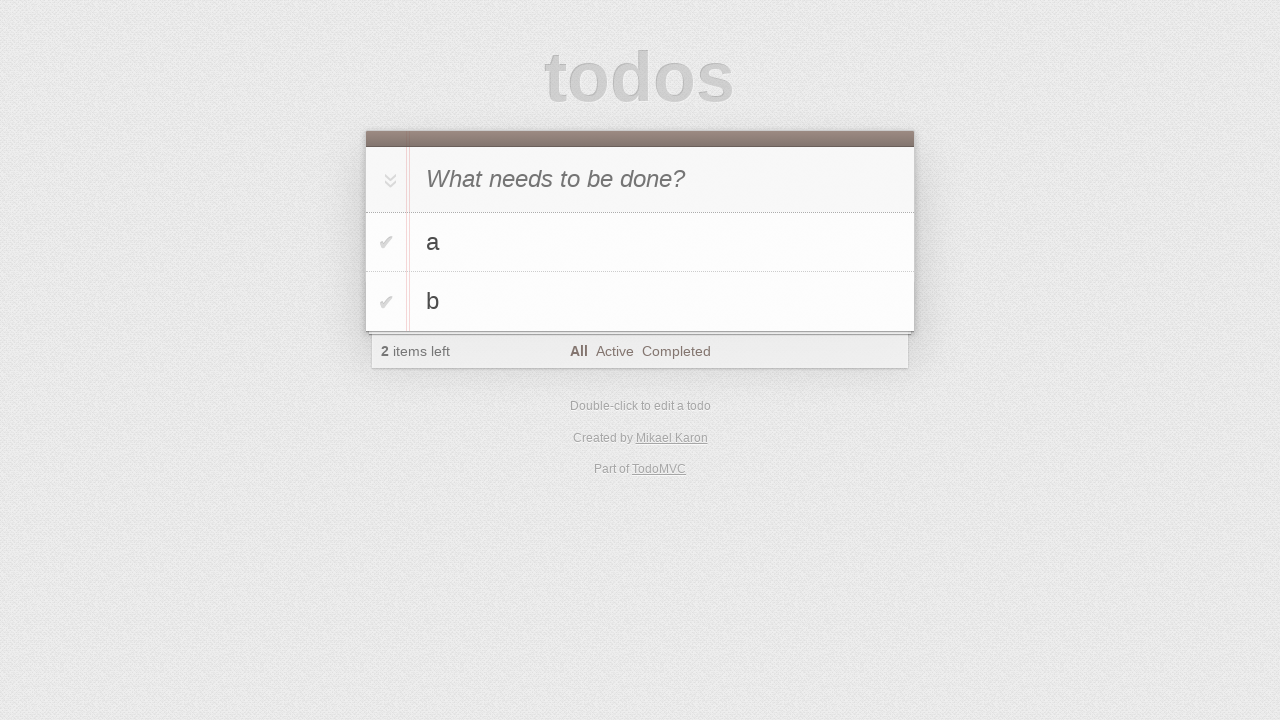

Filled new-todo input with 'c' on #new-todo
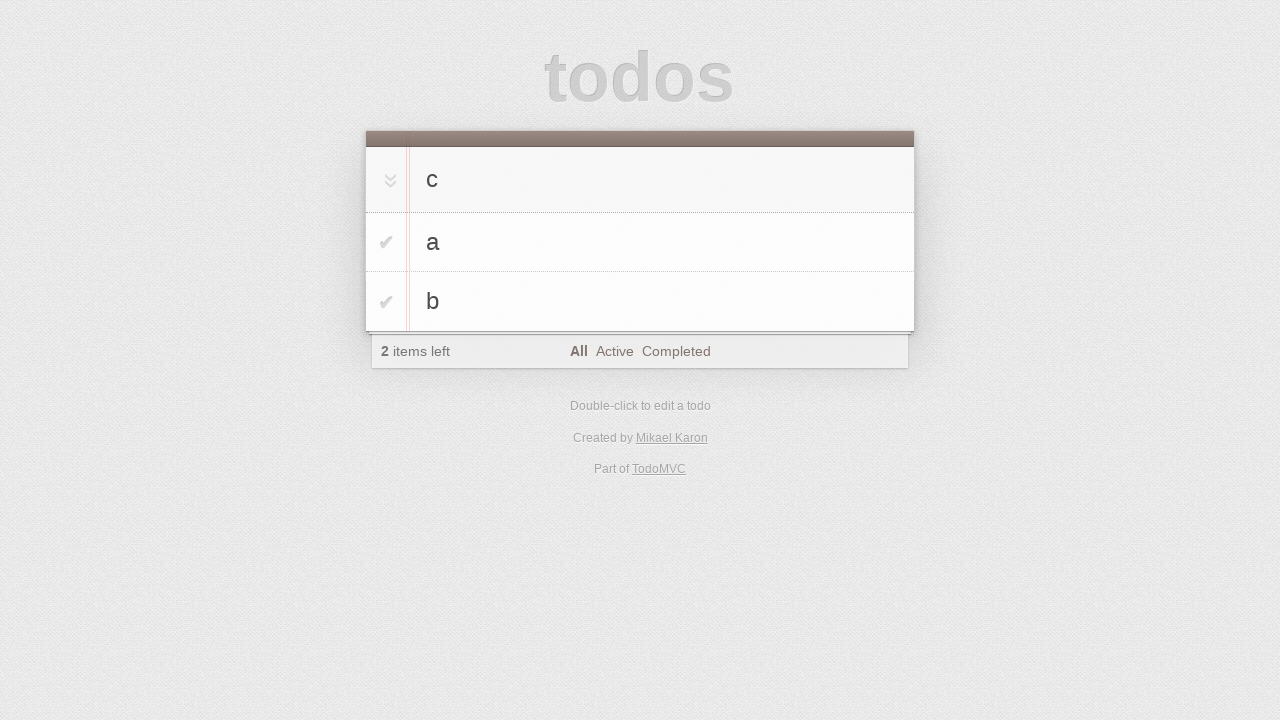

Pressed Enter to add todo 'c' on #new-todo
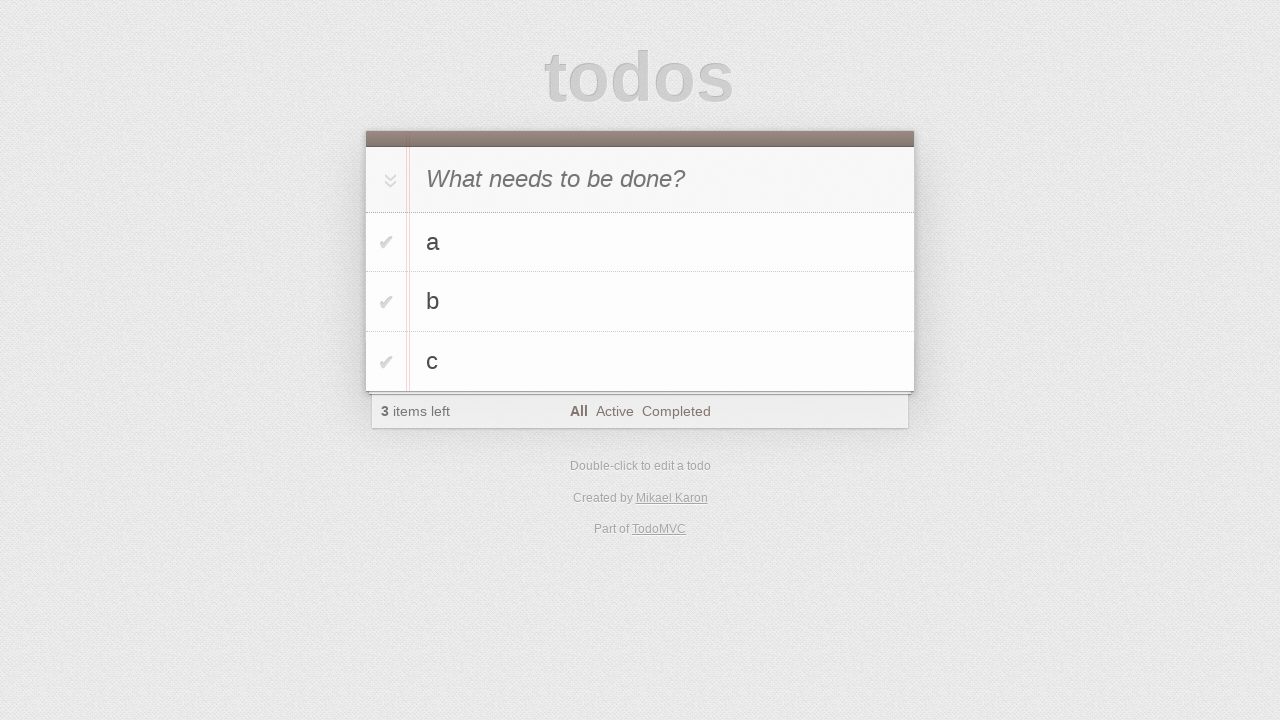

Verified todos are displayed in the list
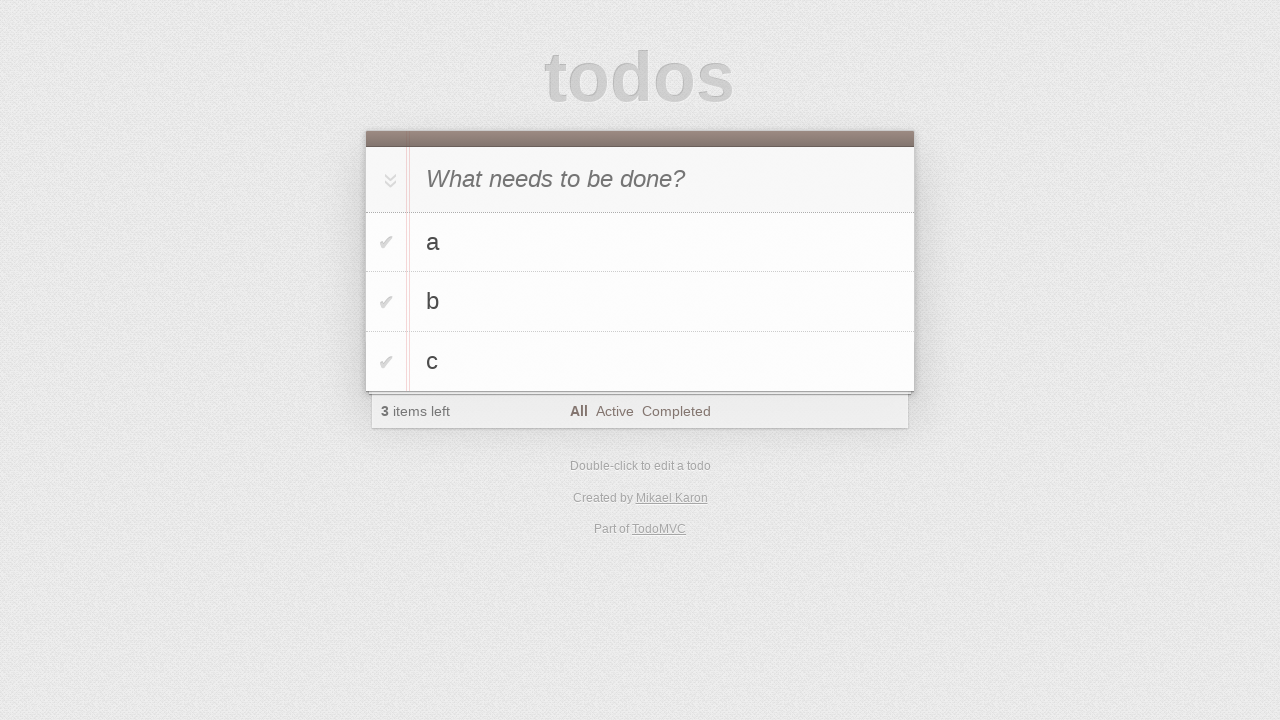

Double-clicked todo 'b' to enter edit mode at (640, 302) on #todo-list>li:has-text('b')
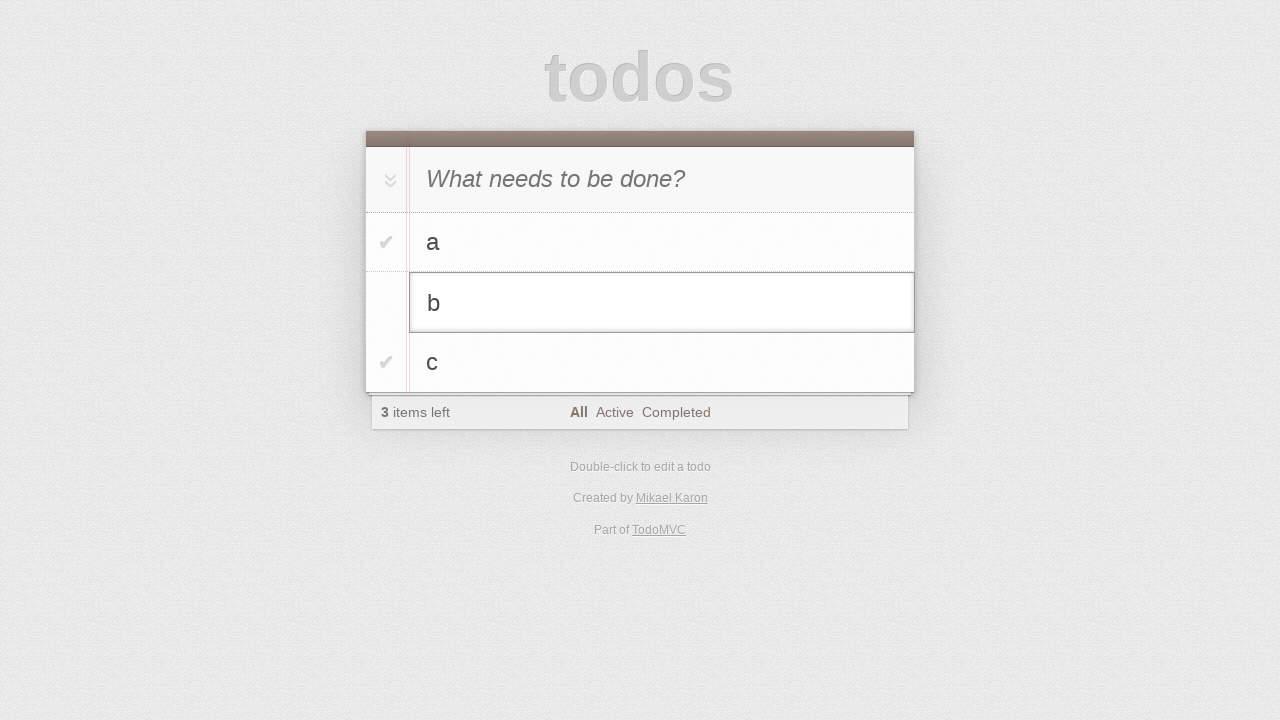

Filled edit field with 'b edited' on #todo-list>li.editing .edit
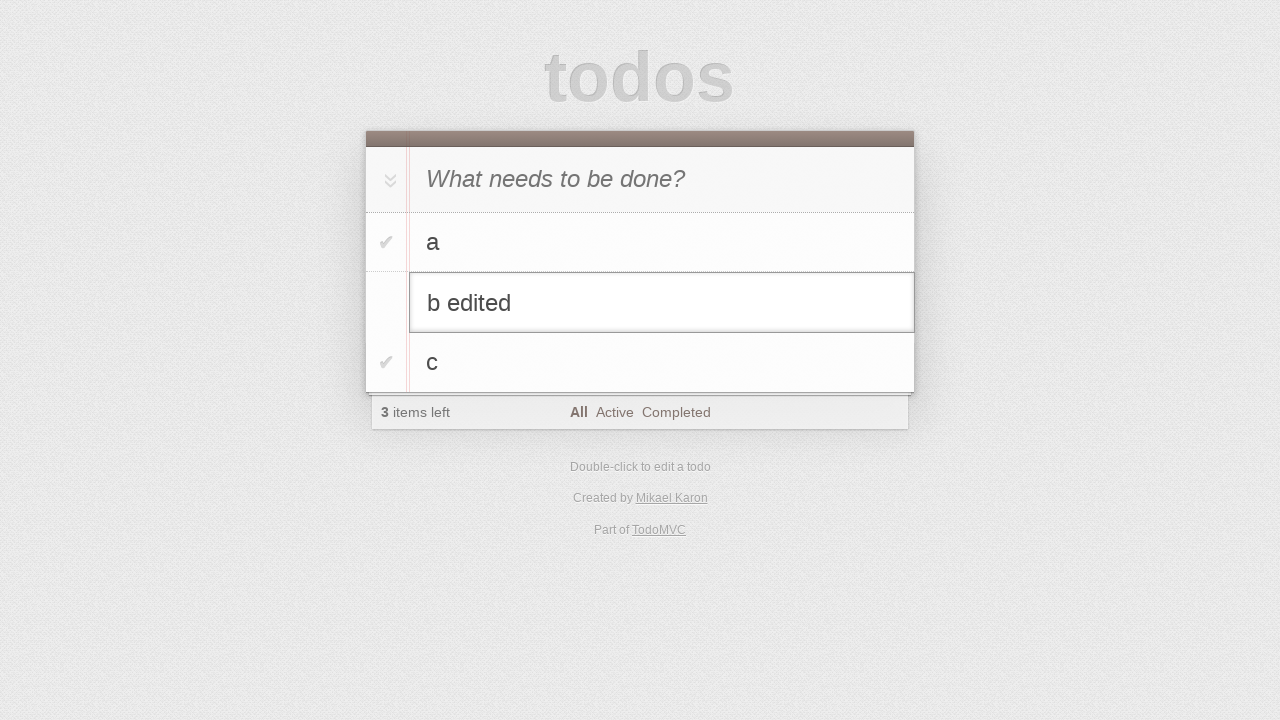

Pressed Enter to confirm edit of todo 'b' to 'b edited' on #todo-list>li.editing .edit
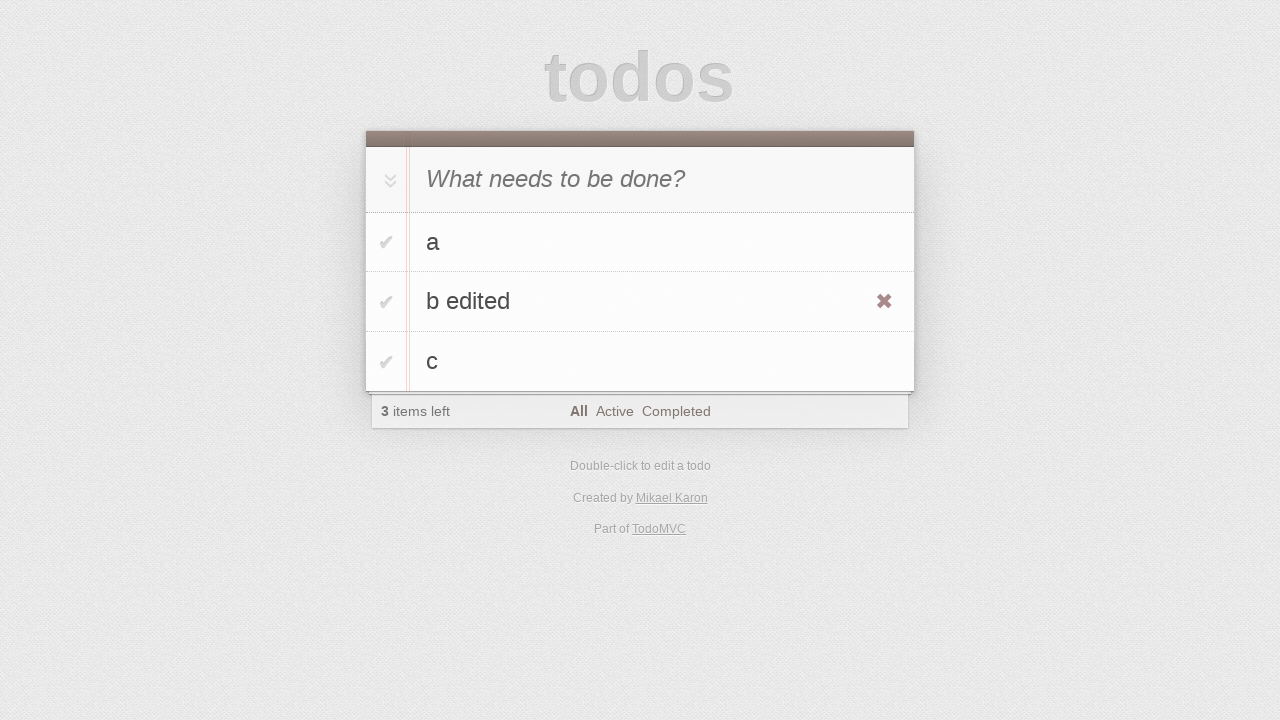

Clicked toggle to mark 'b edited' as complete at (386, 302) on #todo-list>li:has-text('b edited') .toggle
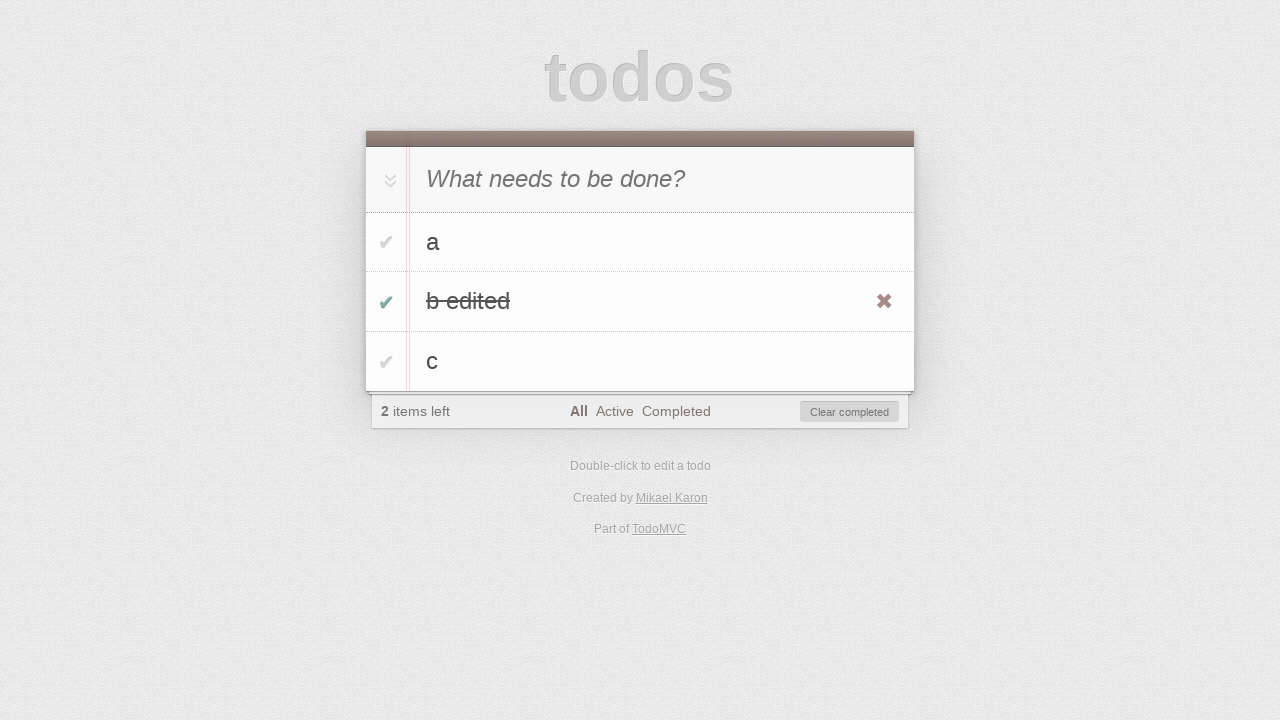

Clicked 'Clear completed' button to remove completed todo 'b edited' at (850, 412) on #clear-completed
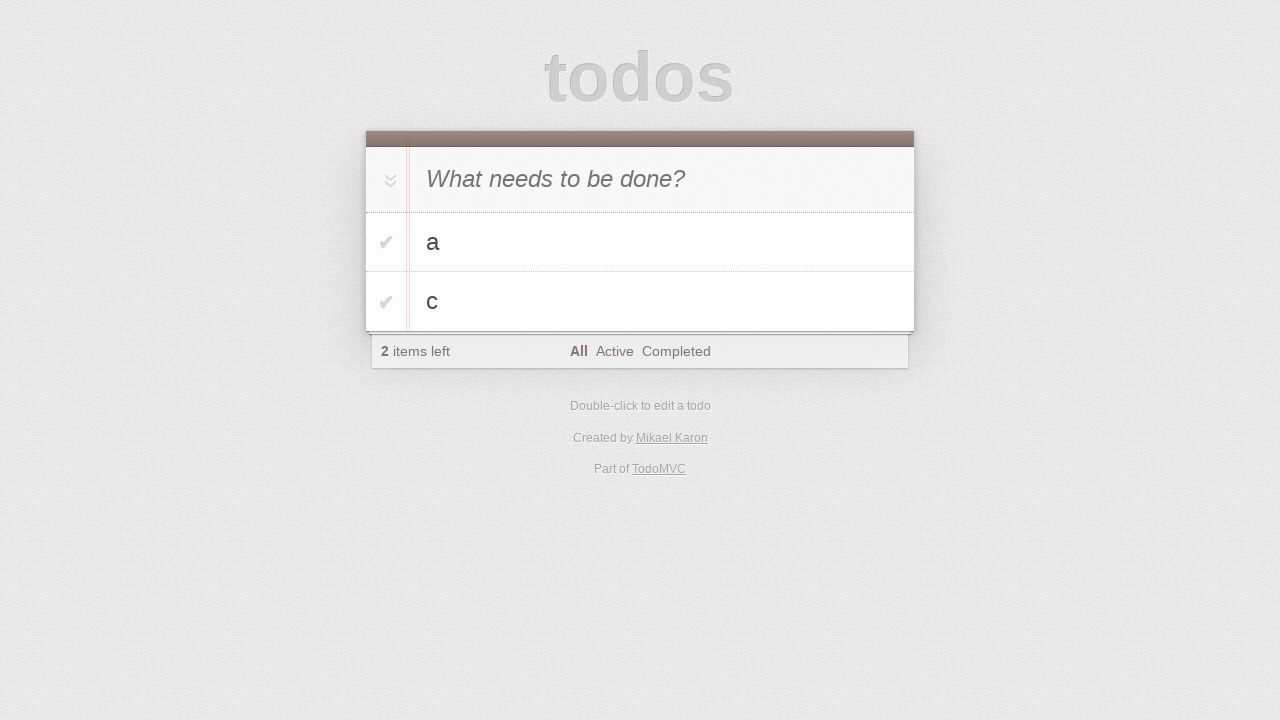

Double-clicked todo 'c' to enter edit mode at (640, 302) on #todo-list>li:has-text('c')
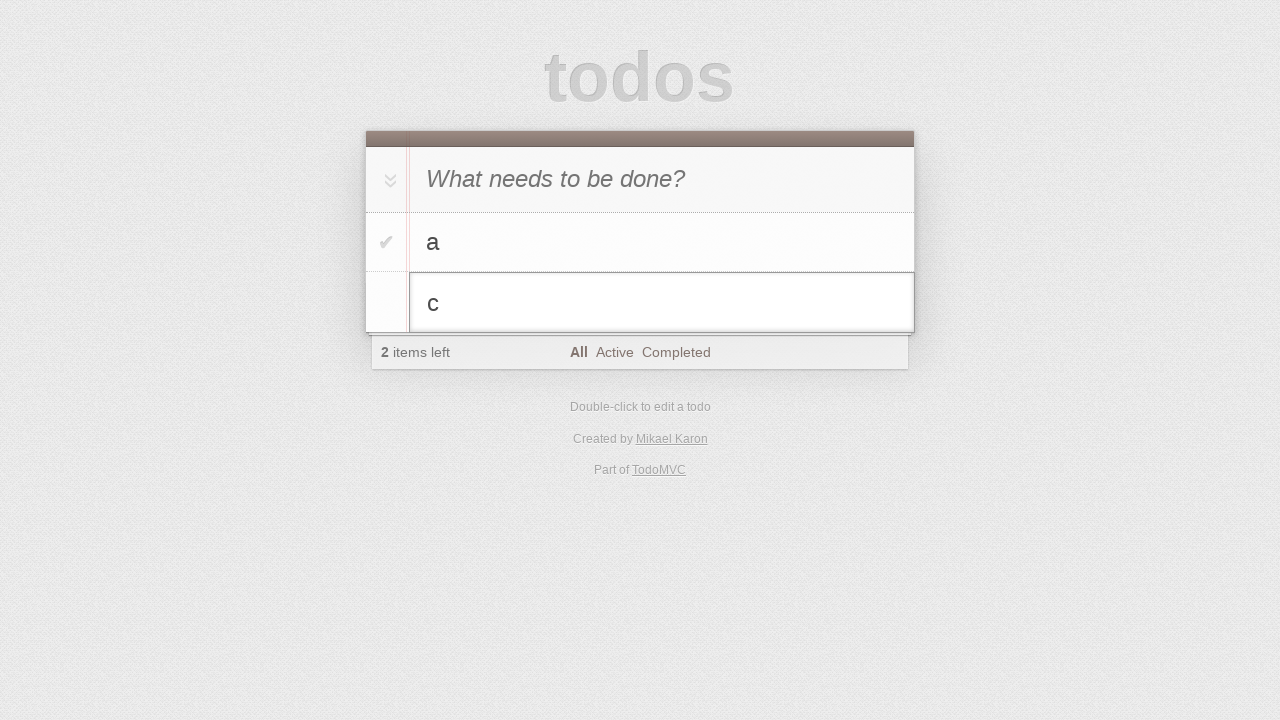

Filled edit field with text 'cto be canceled' on #todo-list>li.editing .edit
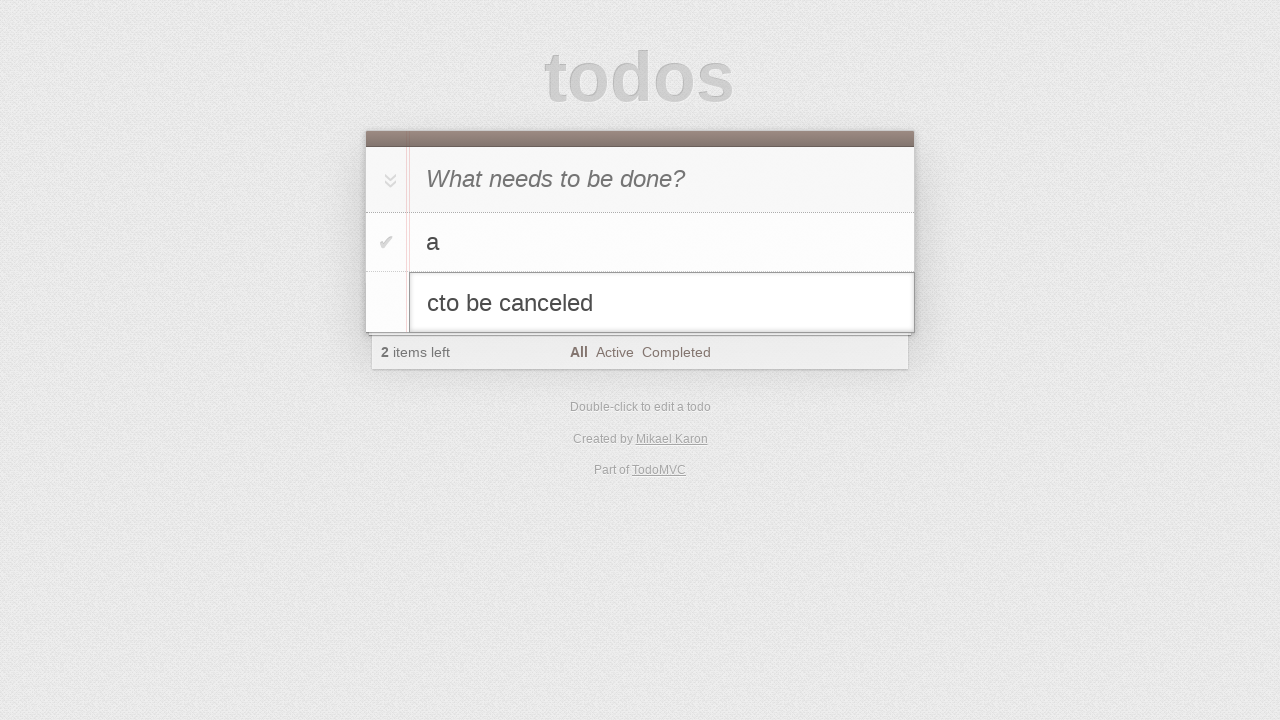

Pressed Escape to cancel editing todo 'c' on #todo-list>li.editing .edit
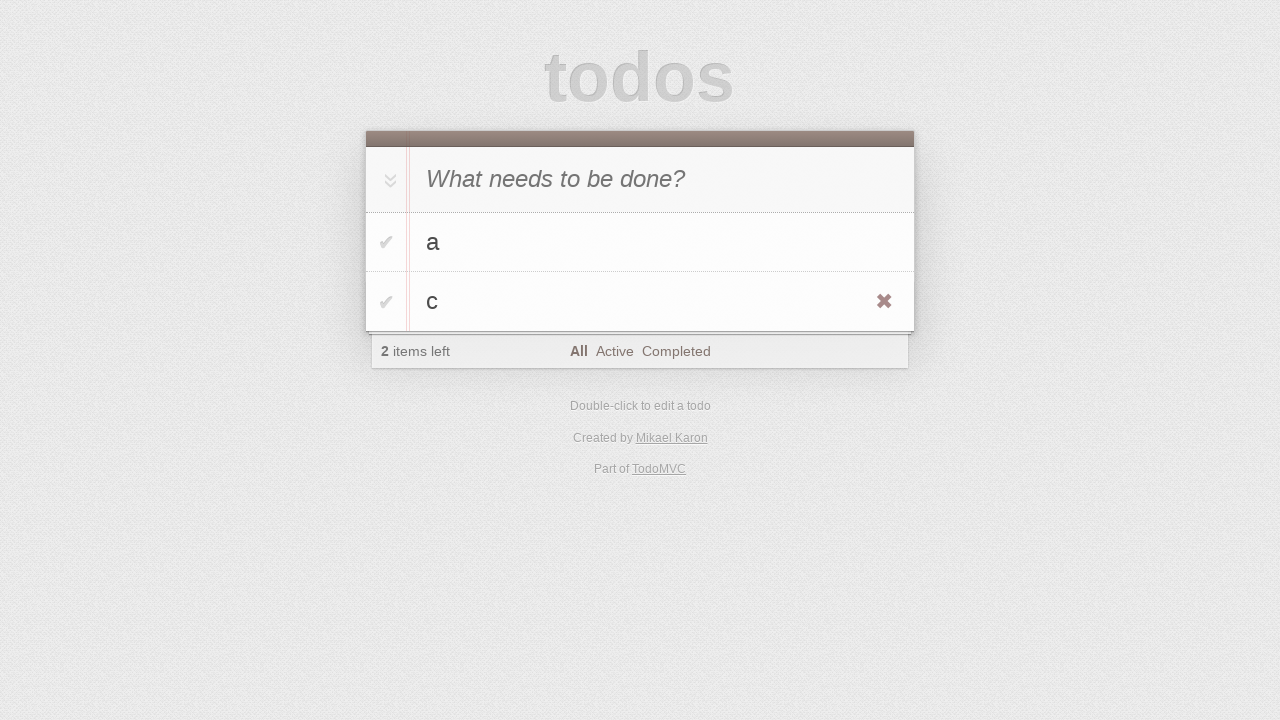

Hovered over todo 'c' to reveal destroy button at (640, 302) on #todo-list>li:has-text('c')
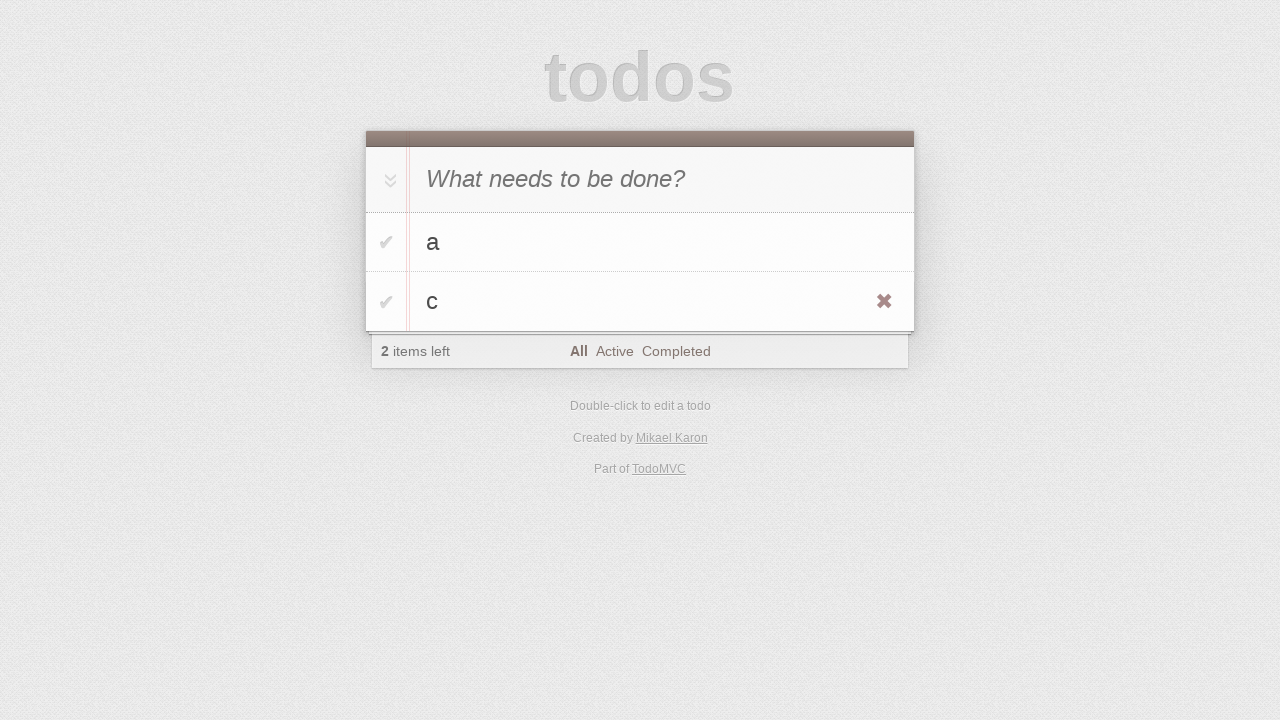

Clicked destroy button to delete todo 'c' at (884, 302) on #todo-list>li:has-text('c') .destroy
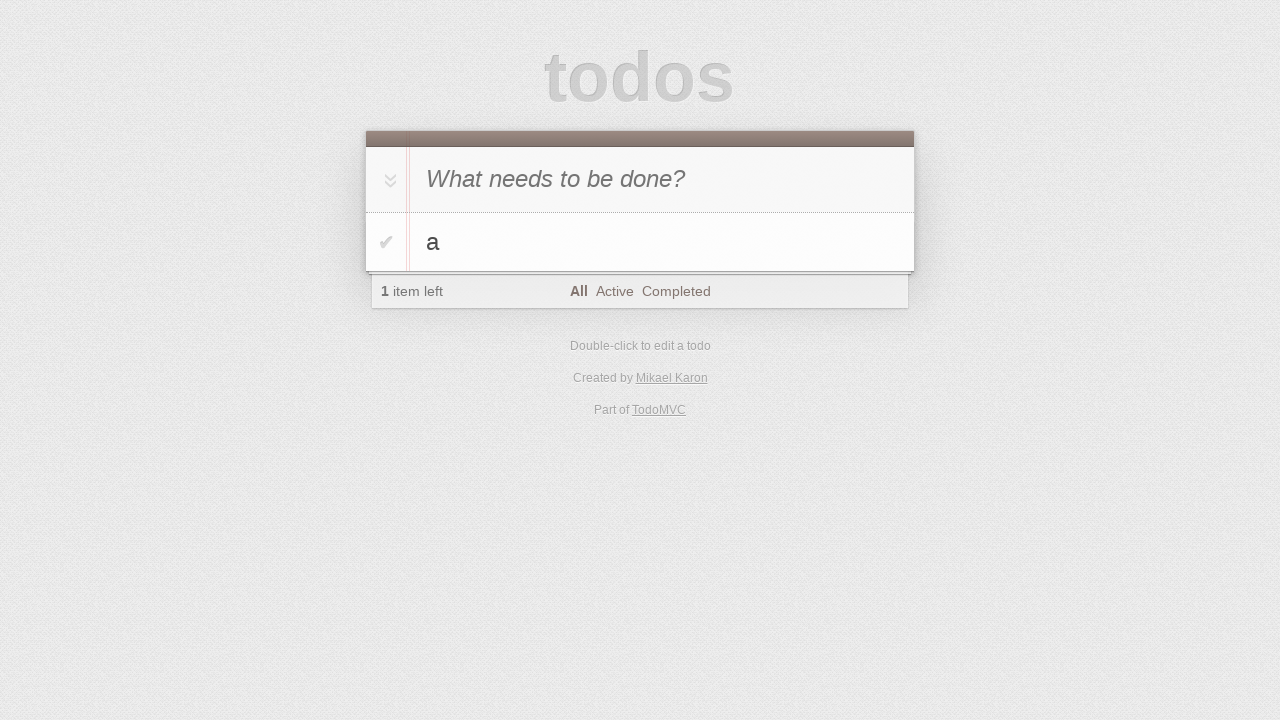

Verified that only todo 'a' remains in the list
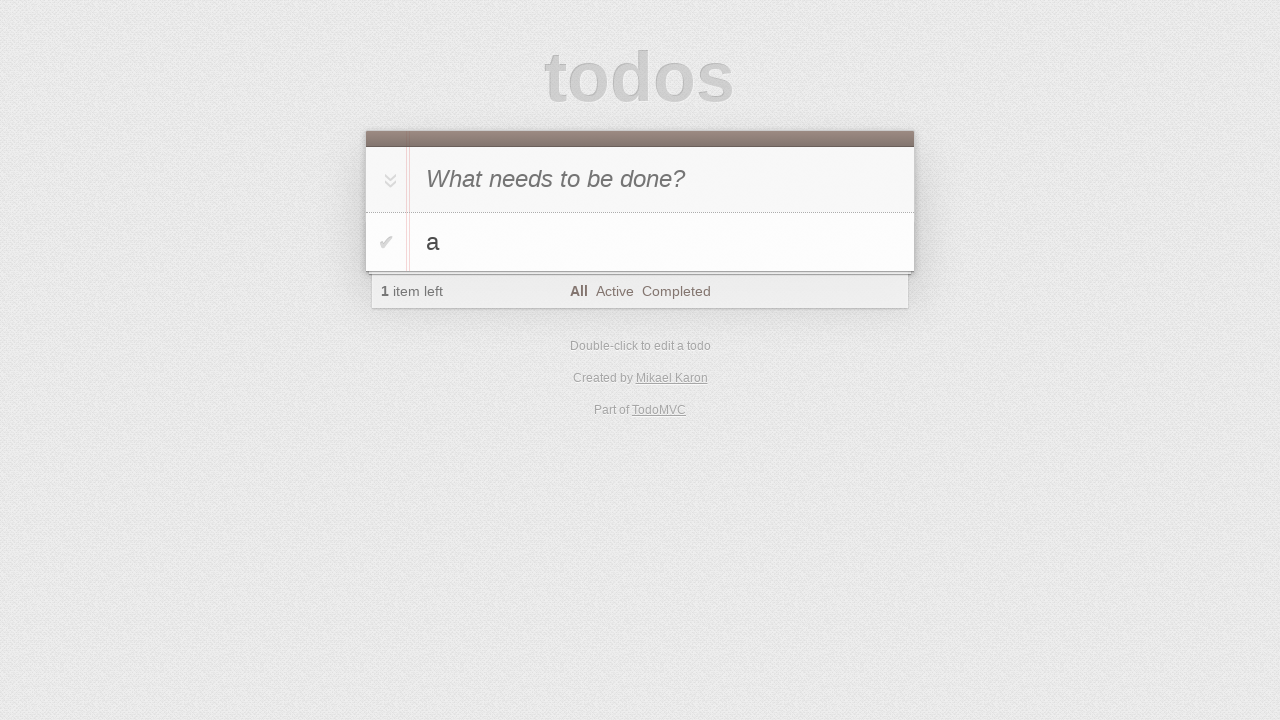

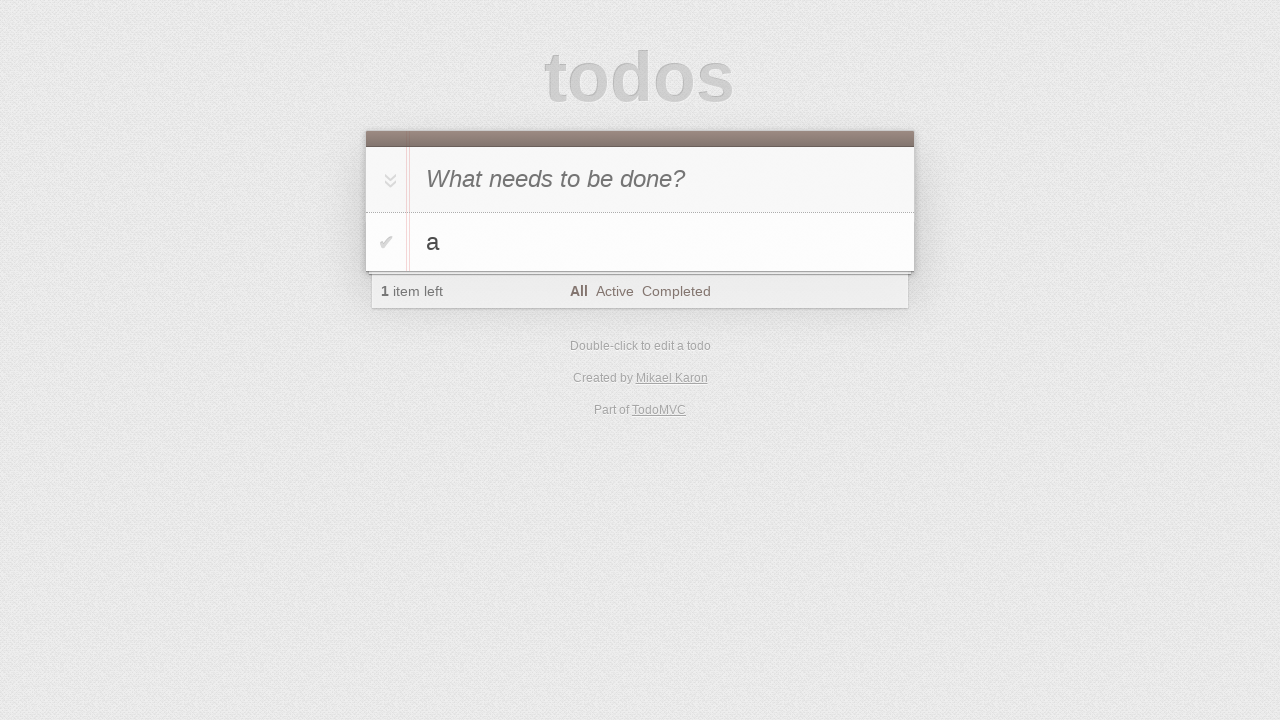